Navigates to KTM India website and retrieves the page title

Starting URL: https://www.ktmindia.com/

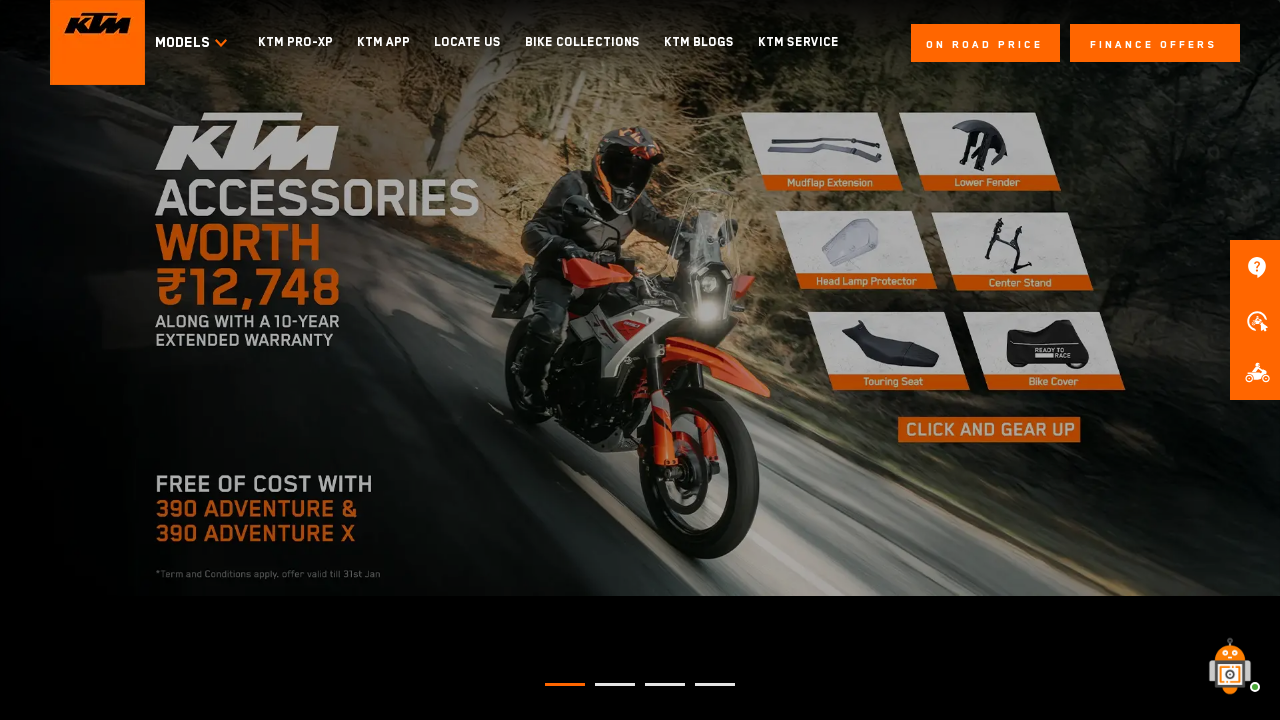

Retrieved page title from KTM India website
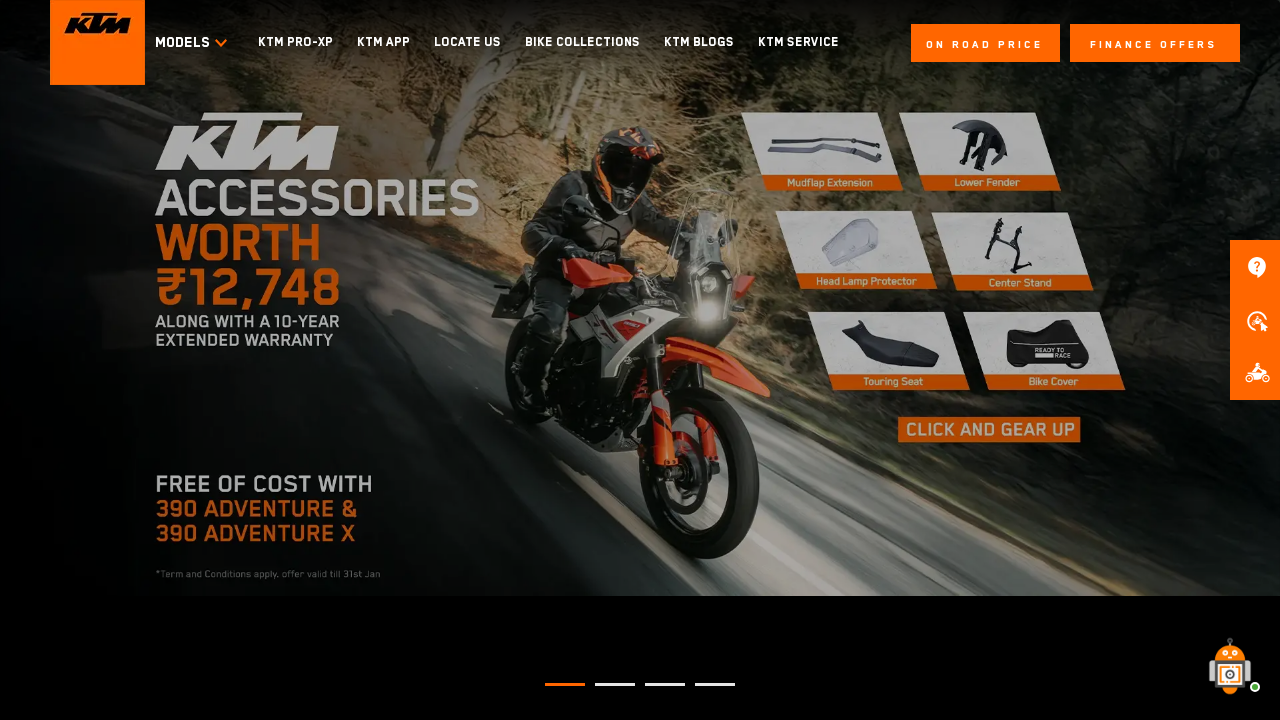

Printed page title to console
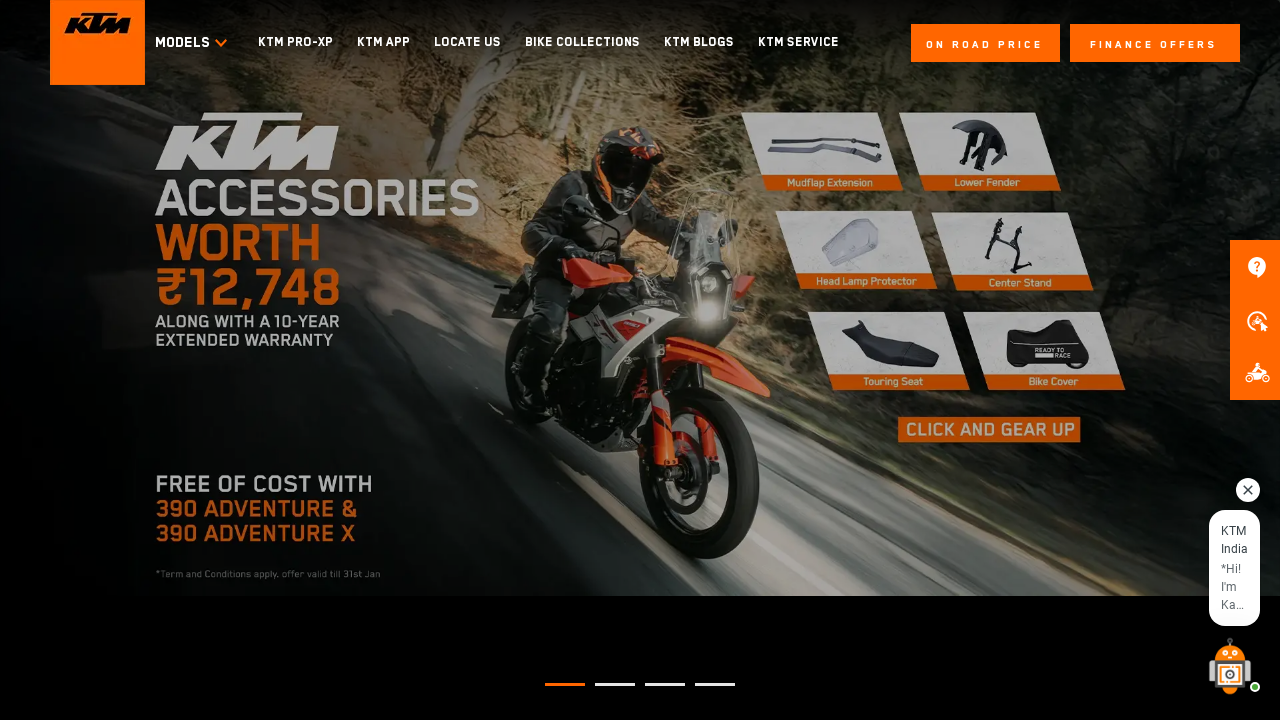

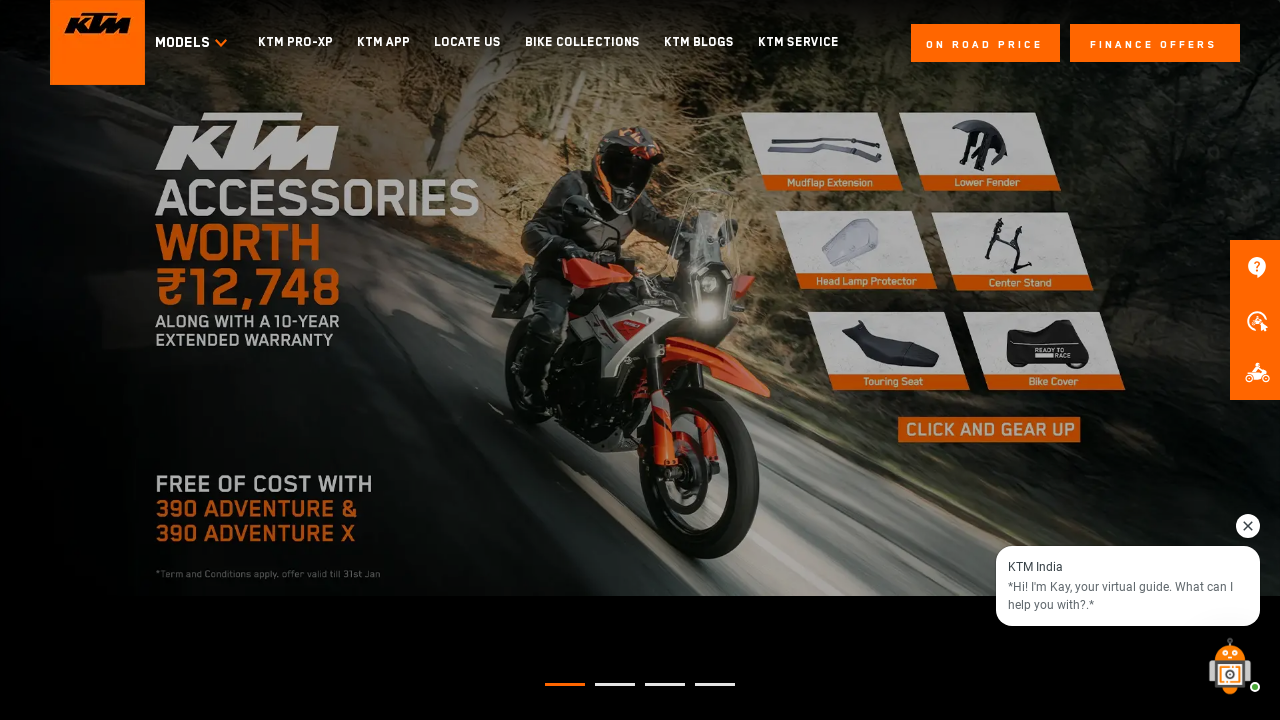